Tests dynamic controls on a webpage by interacting with a checkbox (clicking and removing it) and a text input field (enabling, typing text, and disabling it)

Starting URL: https://the-internet.herokuapp.com/dynamic_controls

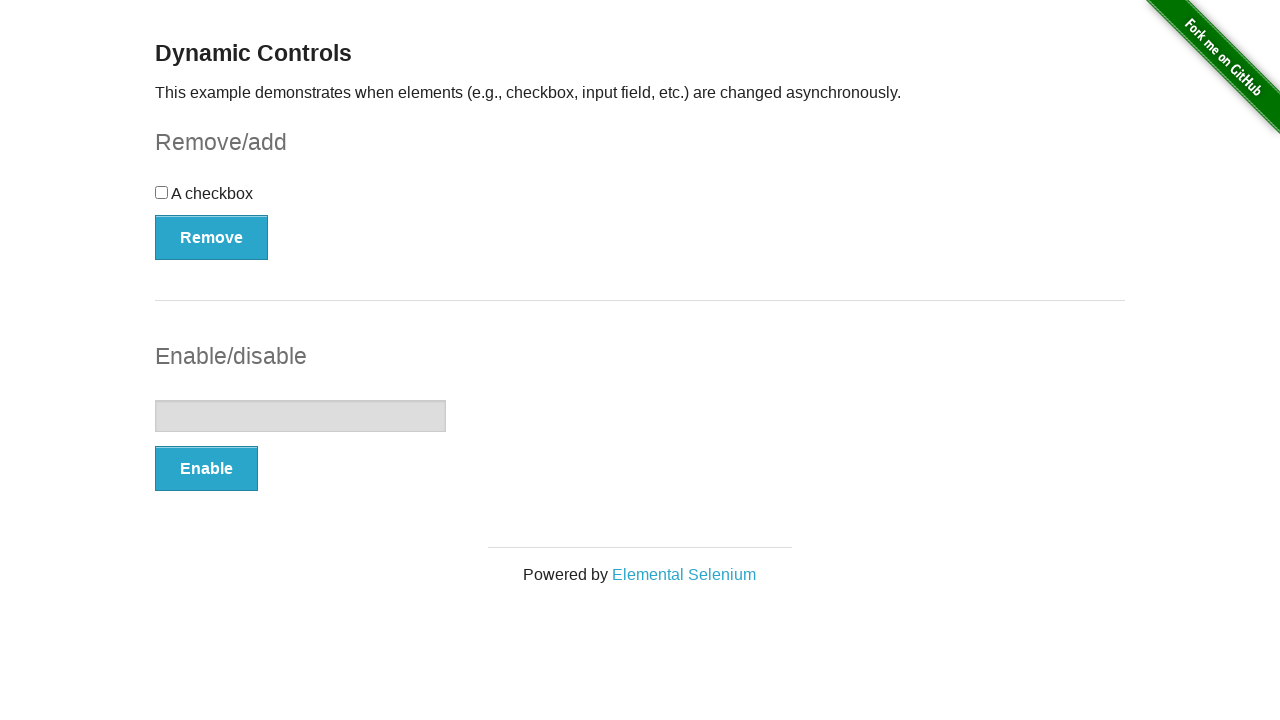

Clicked the checkbox at (162, 192) on xpath=//input[@label='blah']
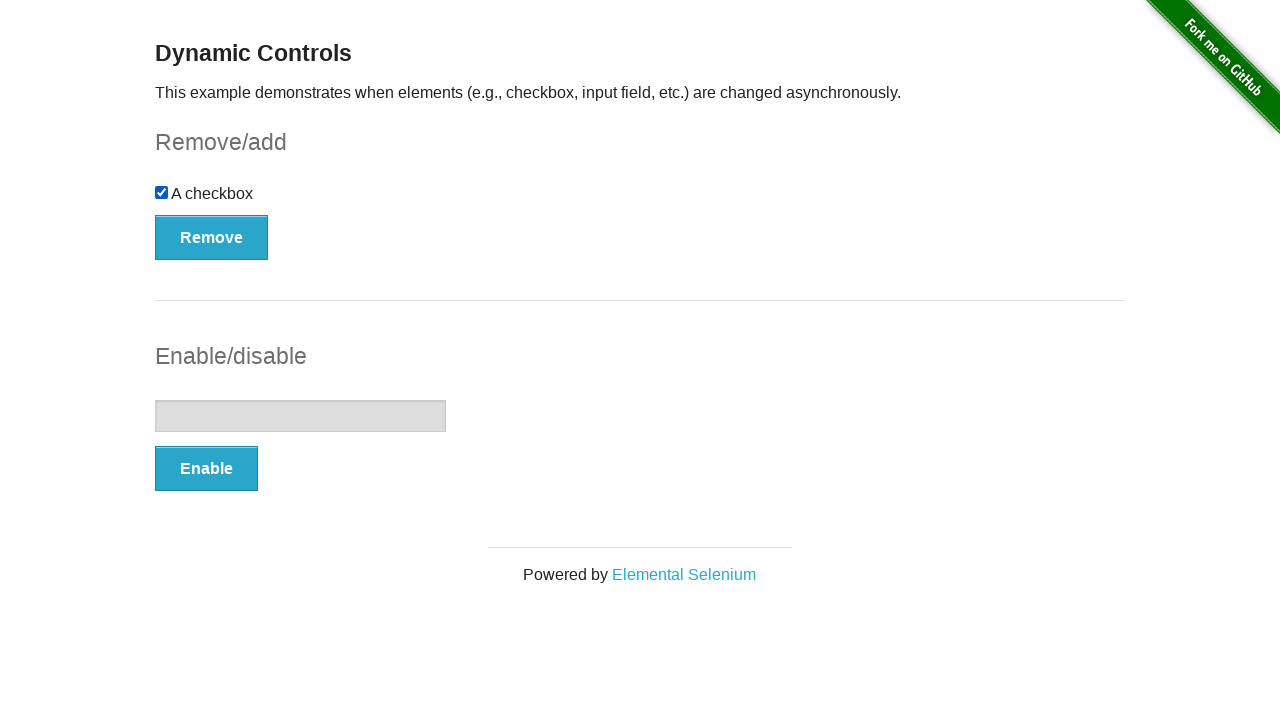

Clicked the Remove button at (212, 237) on xpath=//button[text()='Remove']
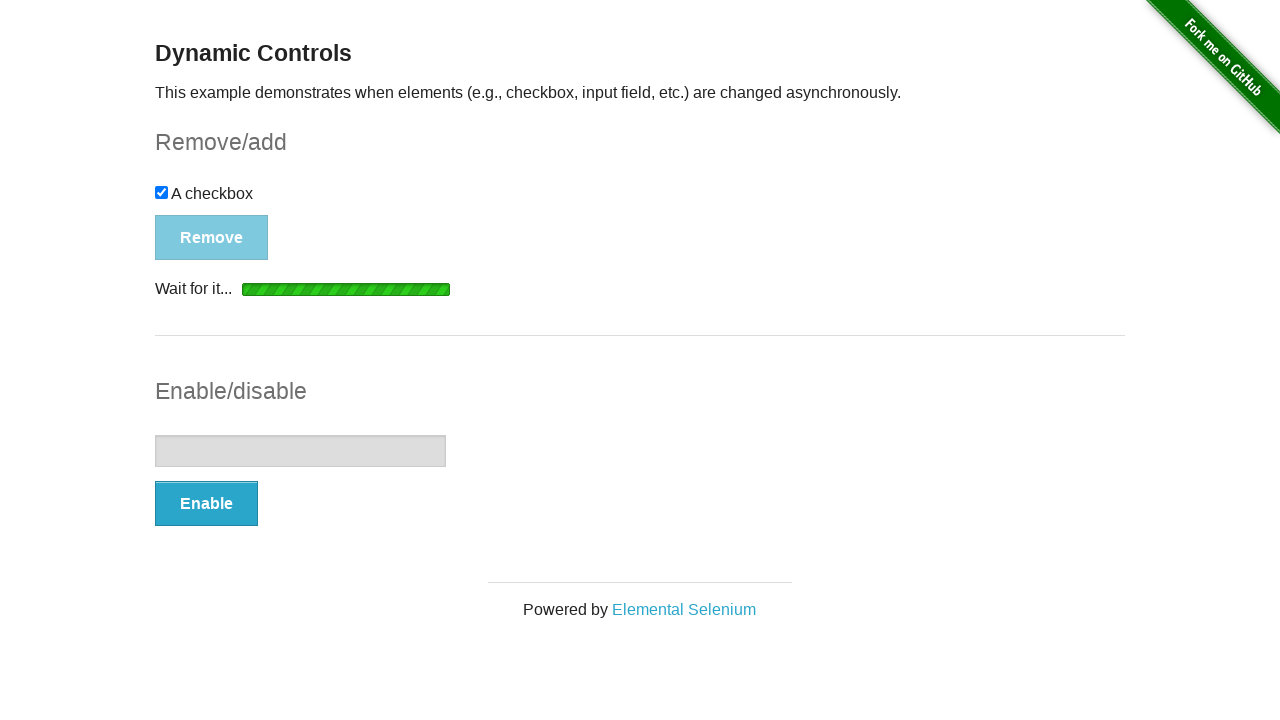

Waited for 'It's gone!' message to appear
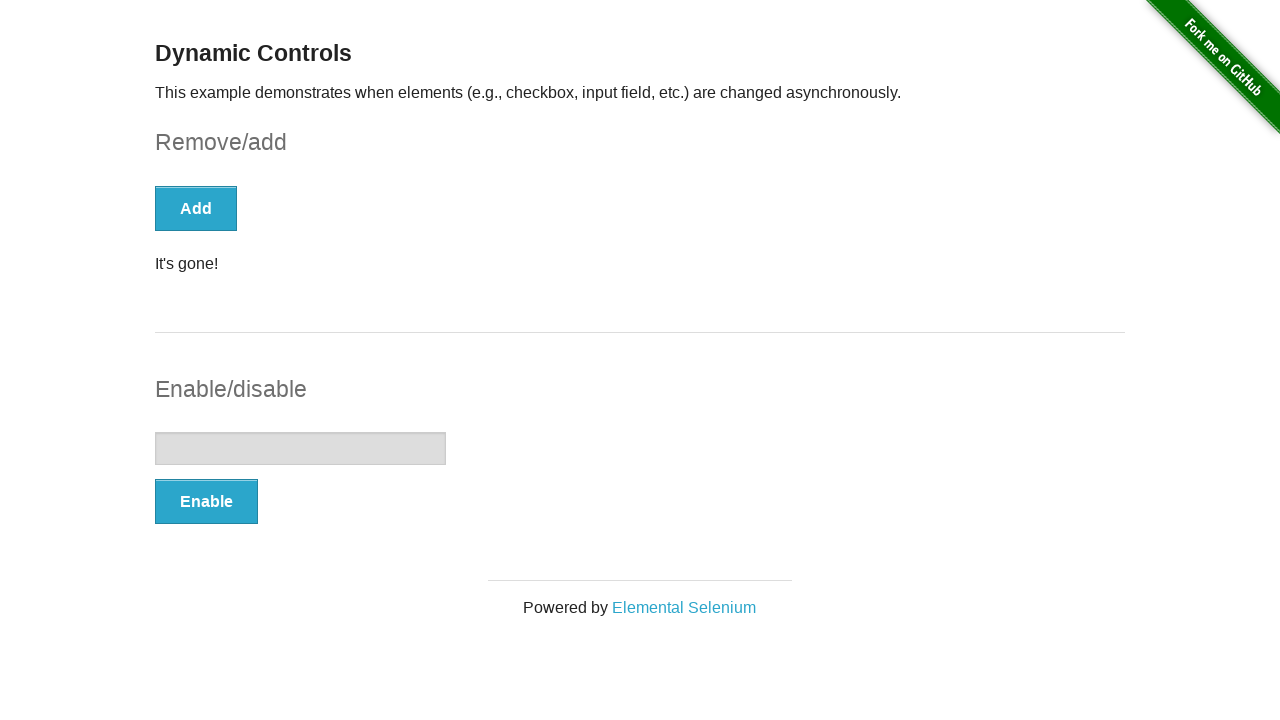

Clicked the Enable button for text input at (206, 501) on xpath=//button[text()='Enable']
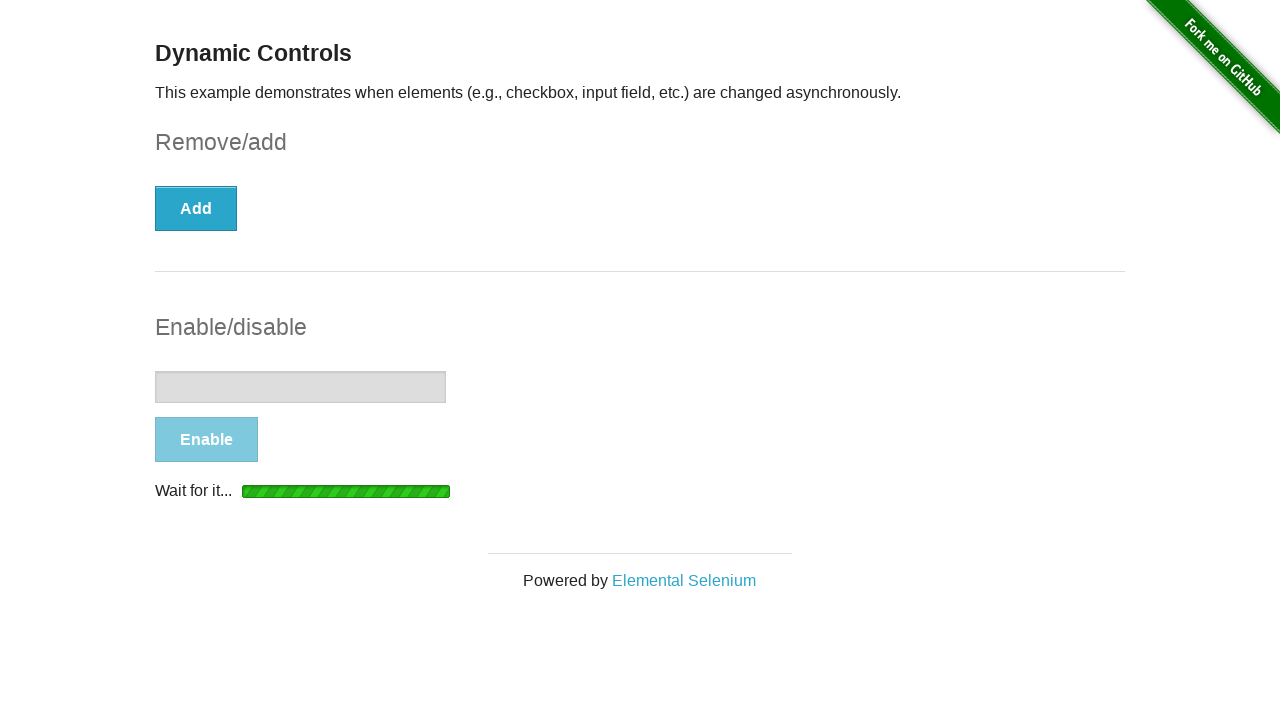

Waited for 'enabled!' message to appear
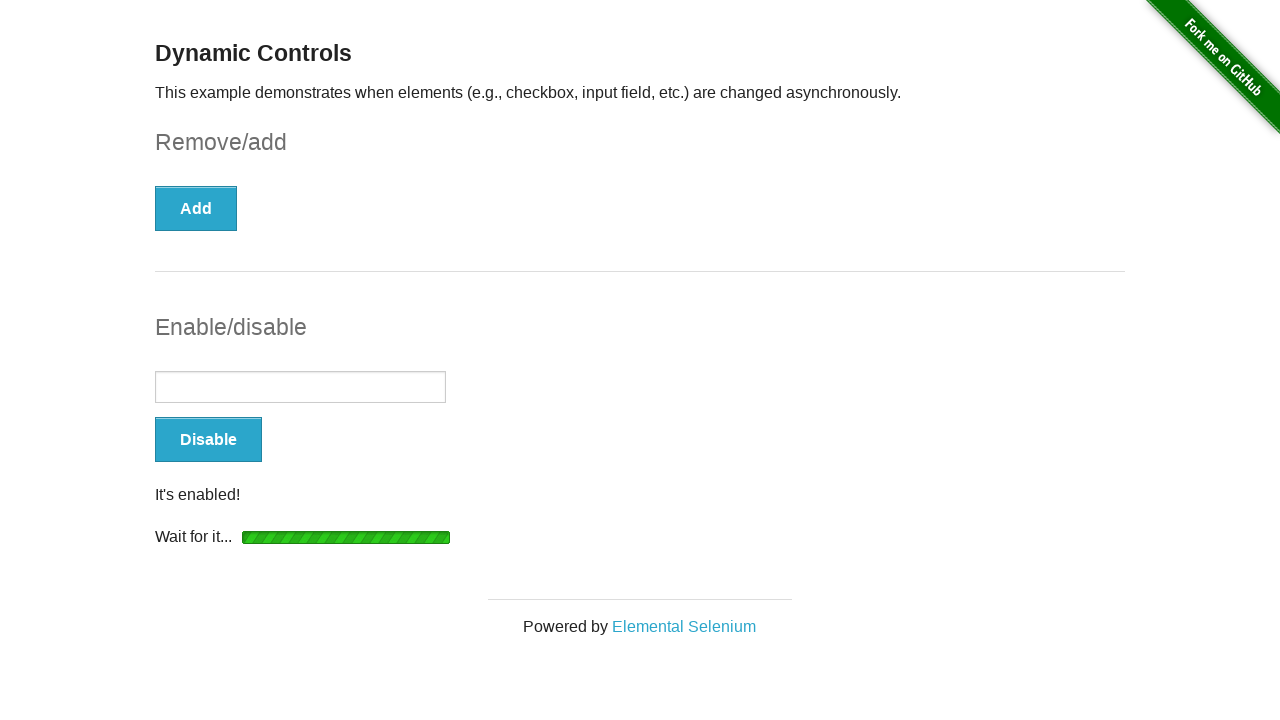

Filled text input with 'Hello World!' on //input[@type='text']
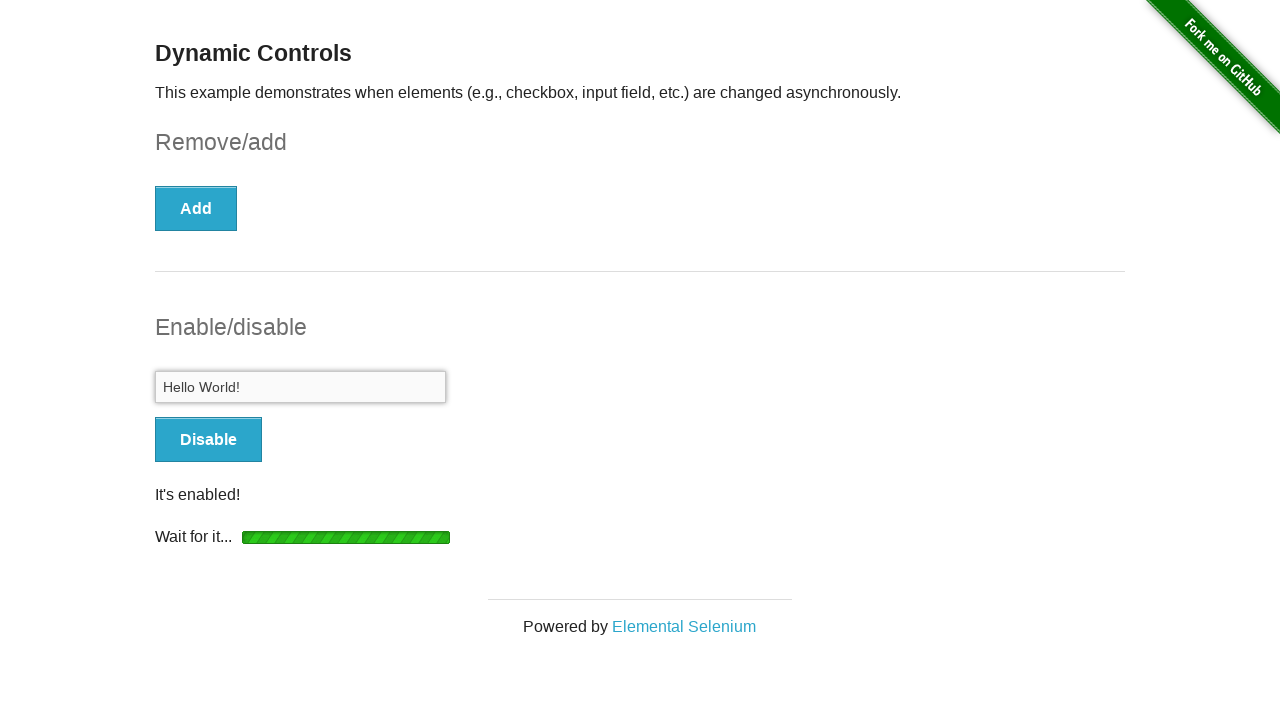

Clicked the Disable button at (208, 440) on xpath=//button[text()='Disable']
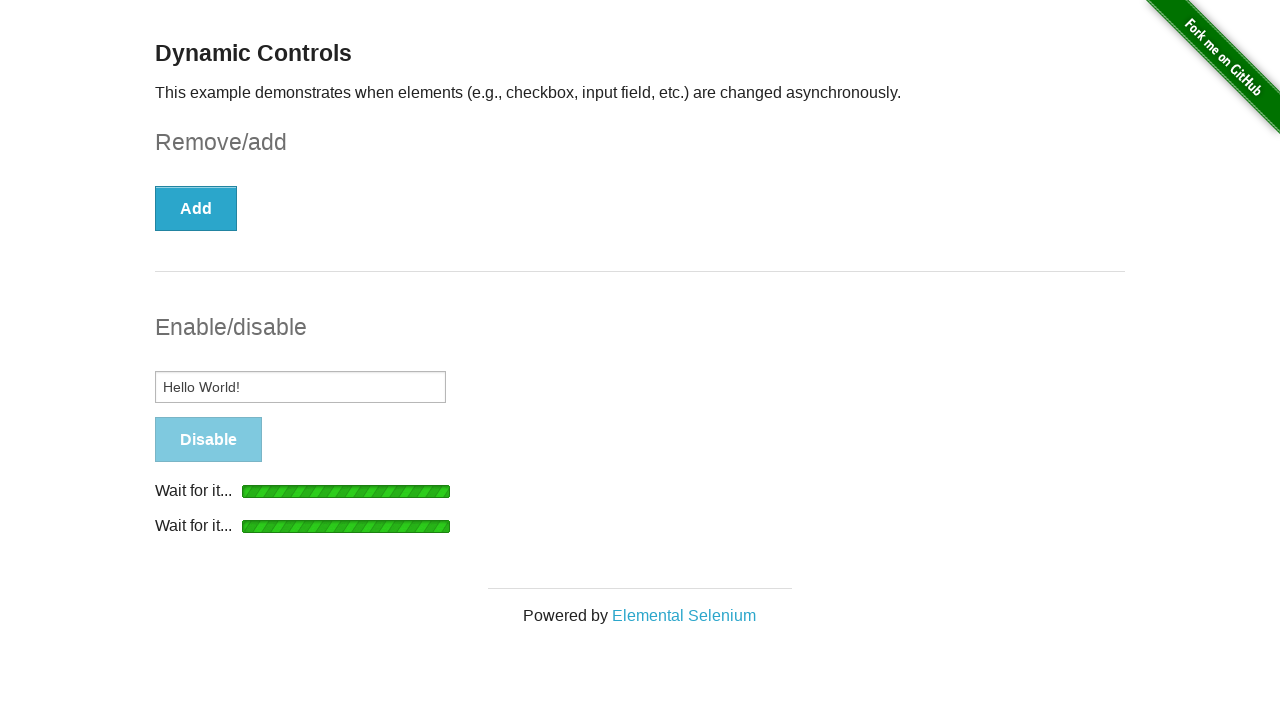

Waited for 'disabled!' message to appear
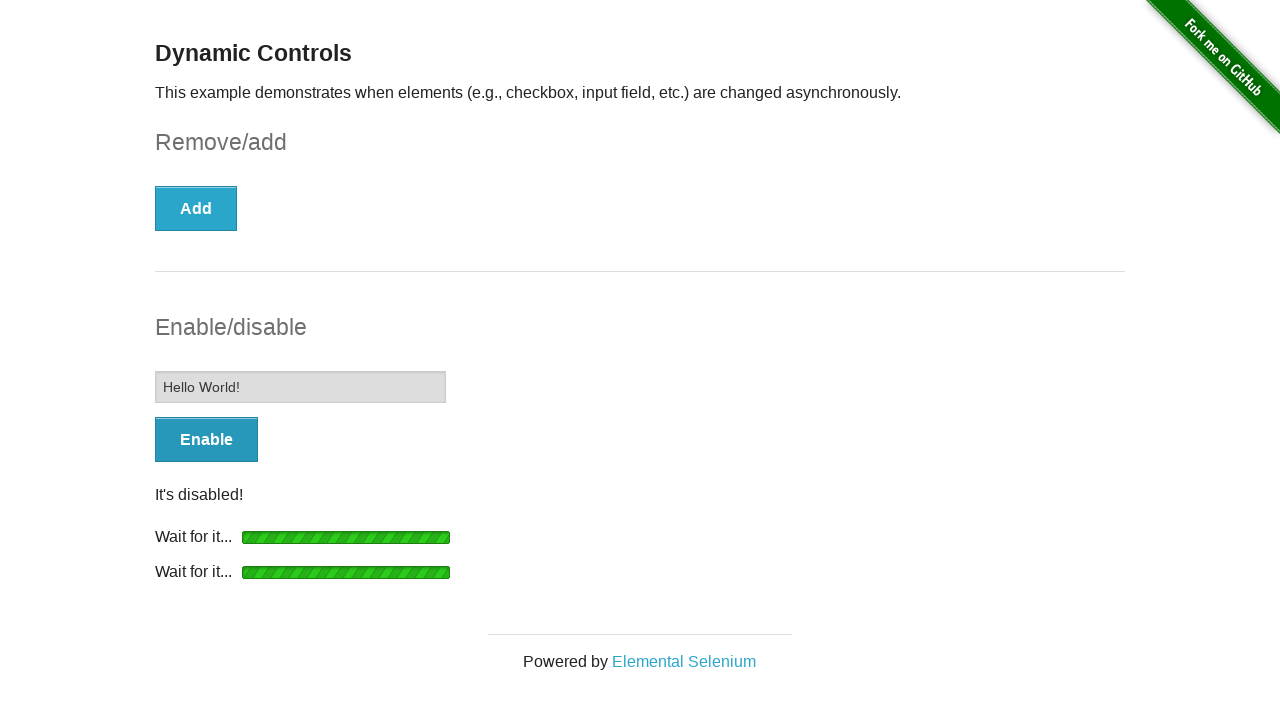

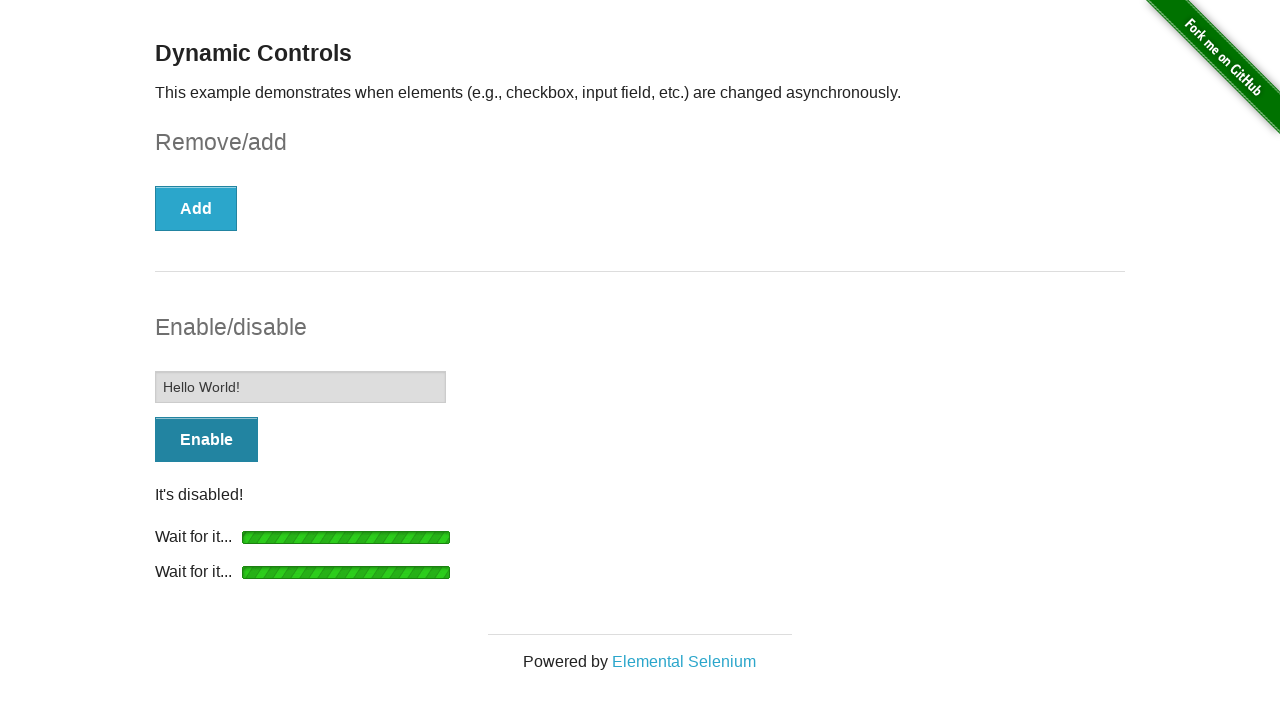